Tests todo list functionality by adding multiple todo items to the list using enter key submission

Starting URL: https://example.cypress.io/todo

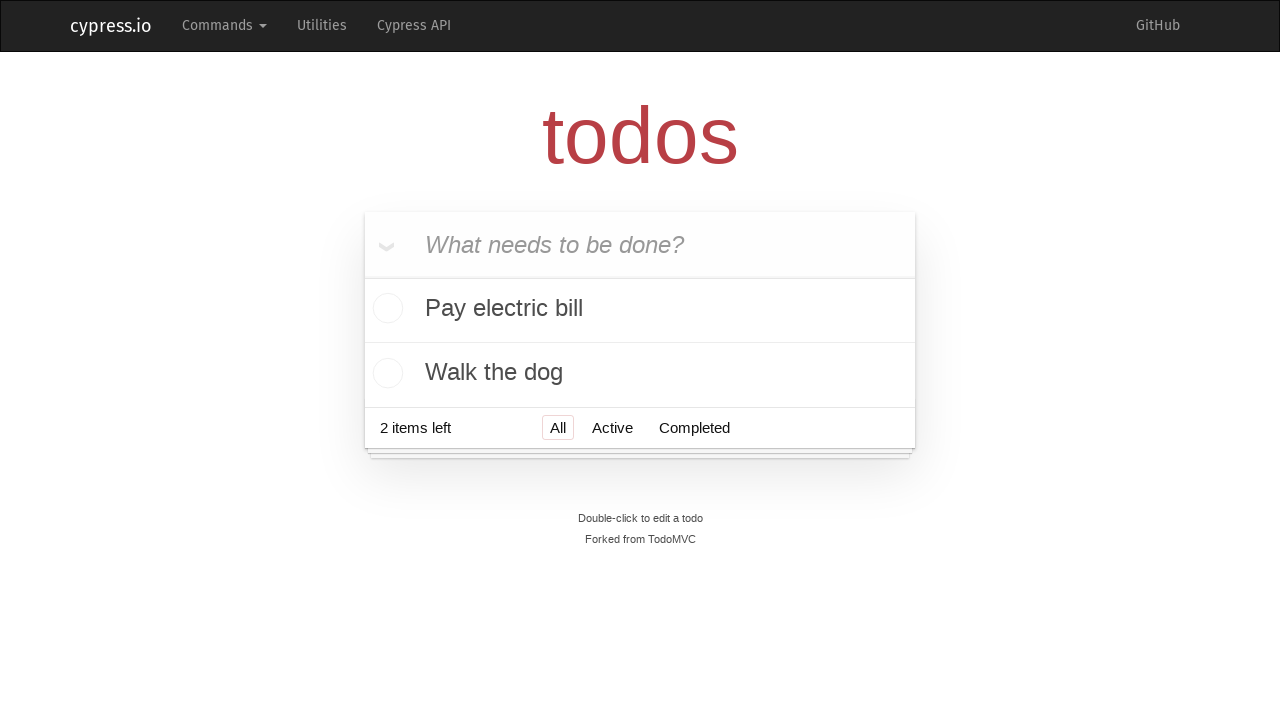

Filled new todo input field with 'Visit Paris' on .new-todo
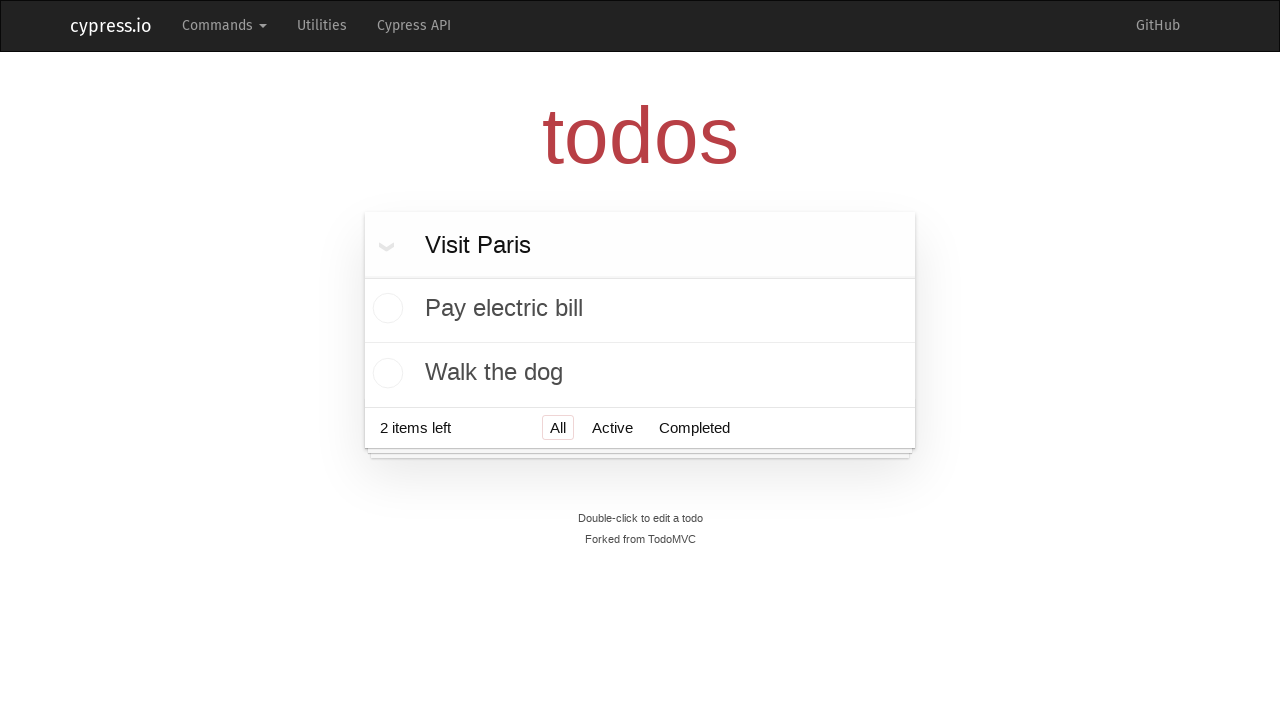

Pressed Enter to submit todo item 'Visit Paris' on .new-todo
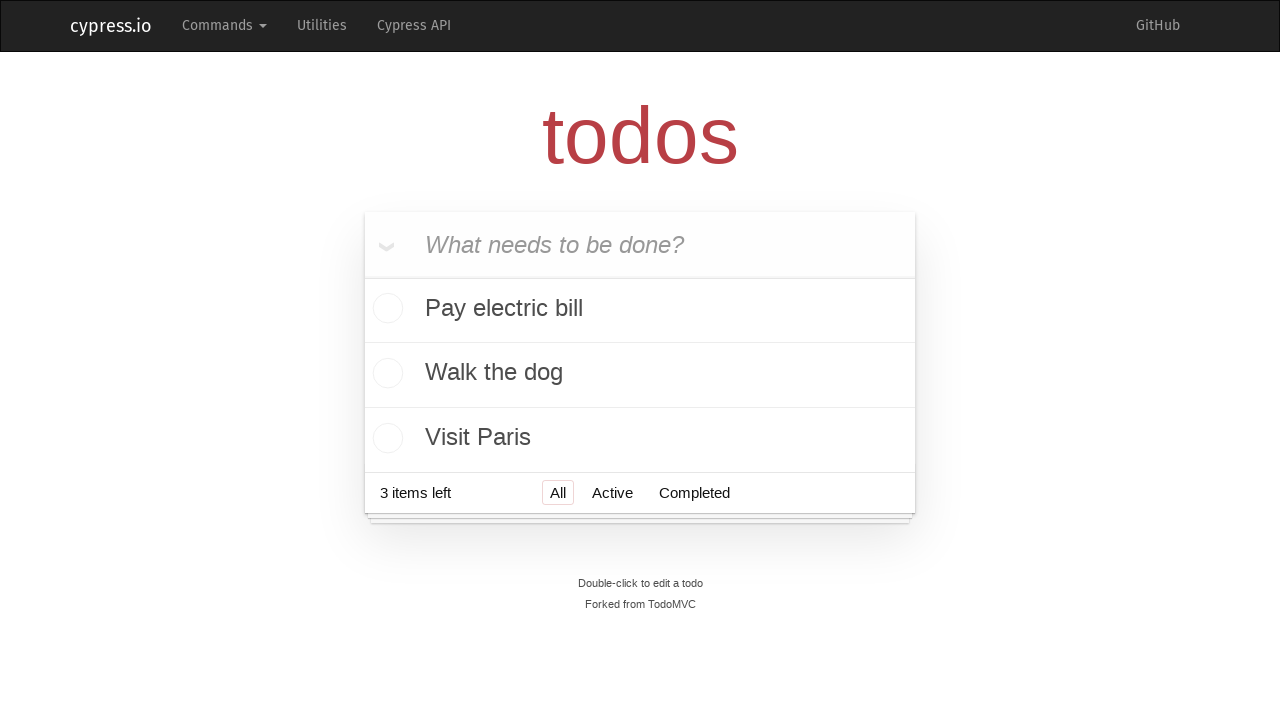

Waited 1 second before adding next todo item
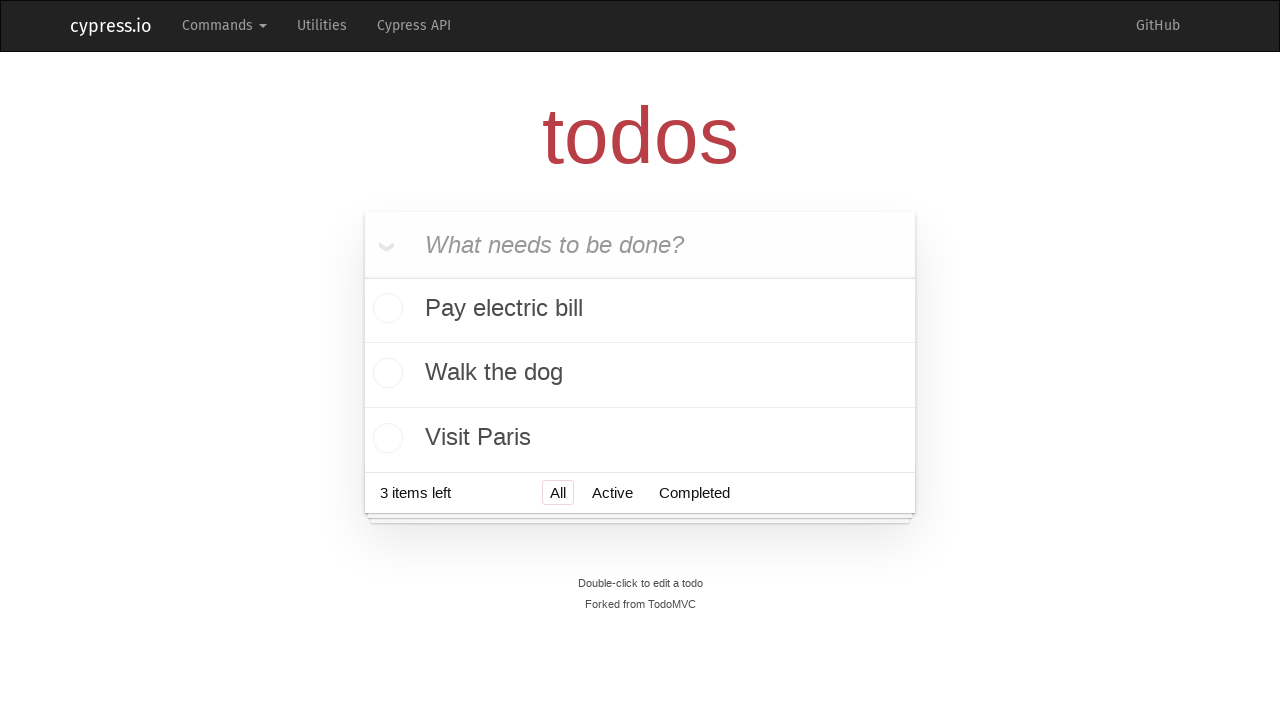

Filled new todo input field with 'Visit Prague' on .new-todo
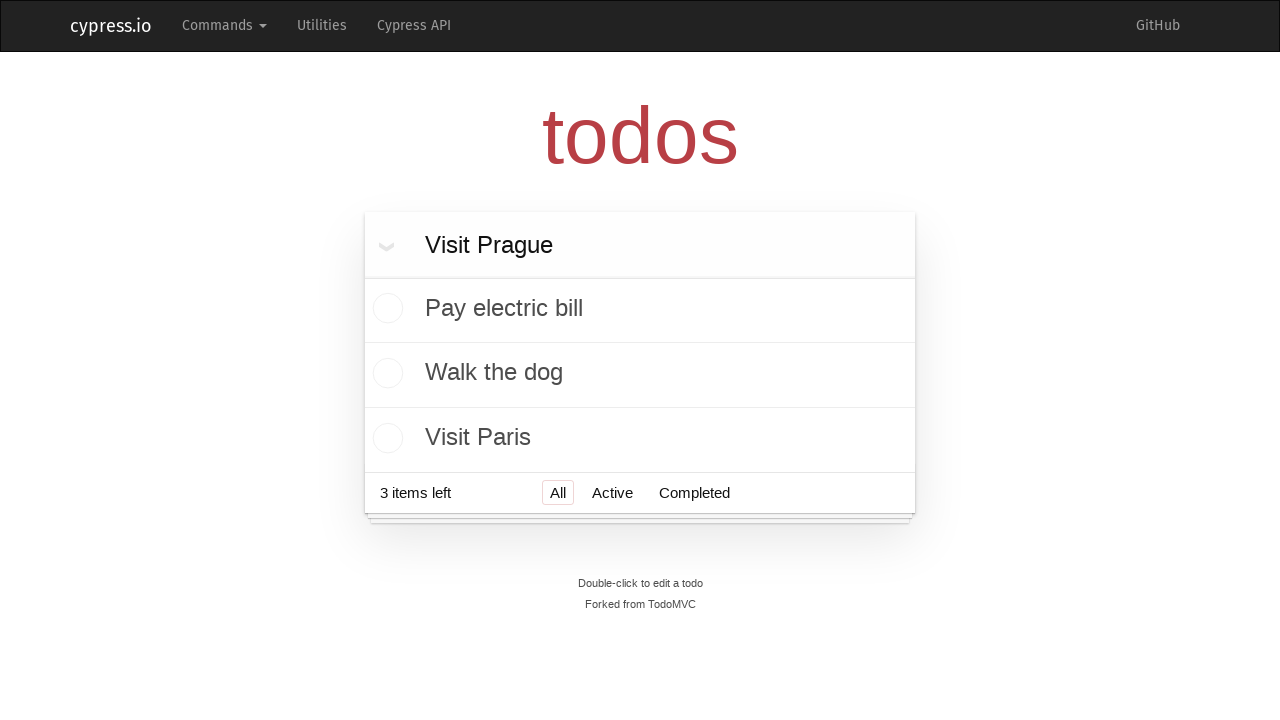

Pressed Enter to submit todo item 'Visit Prague' on .new-todo
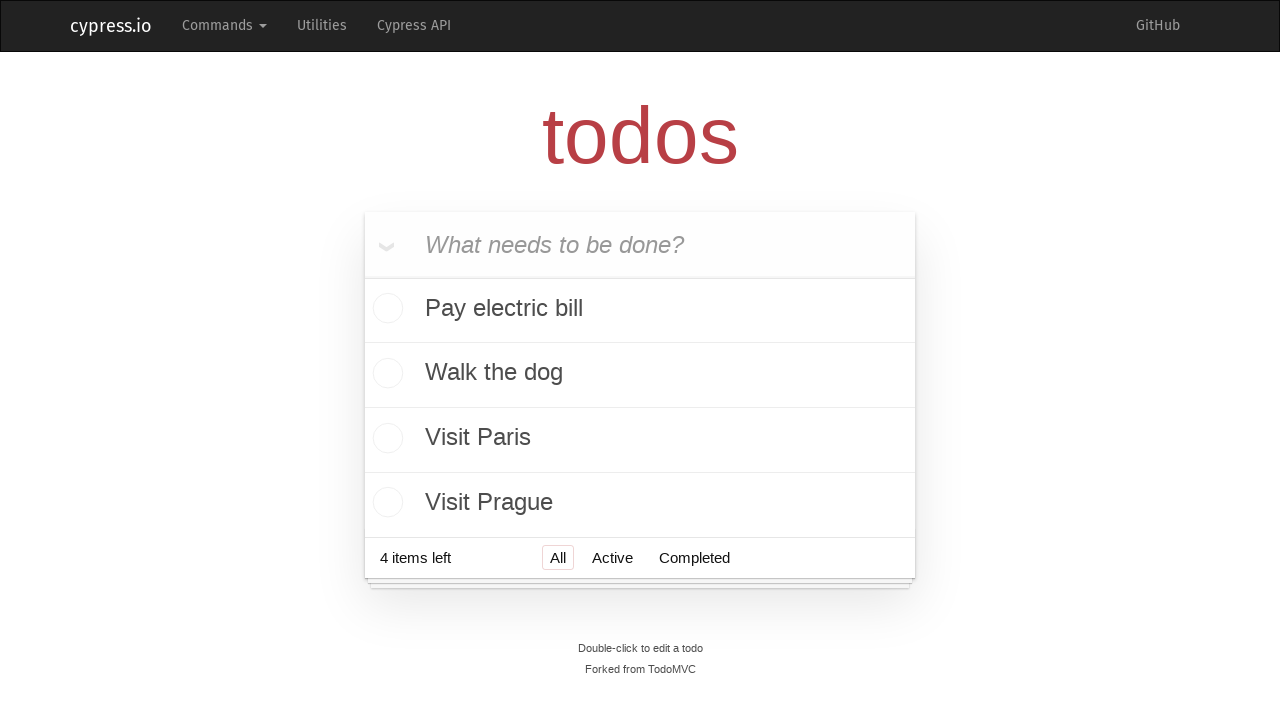

Waited 1 second before adding next todo item
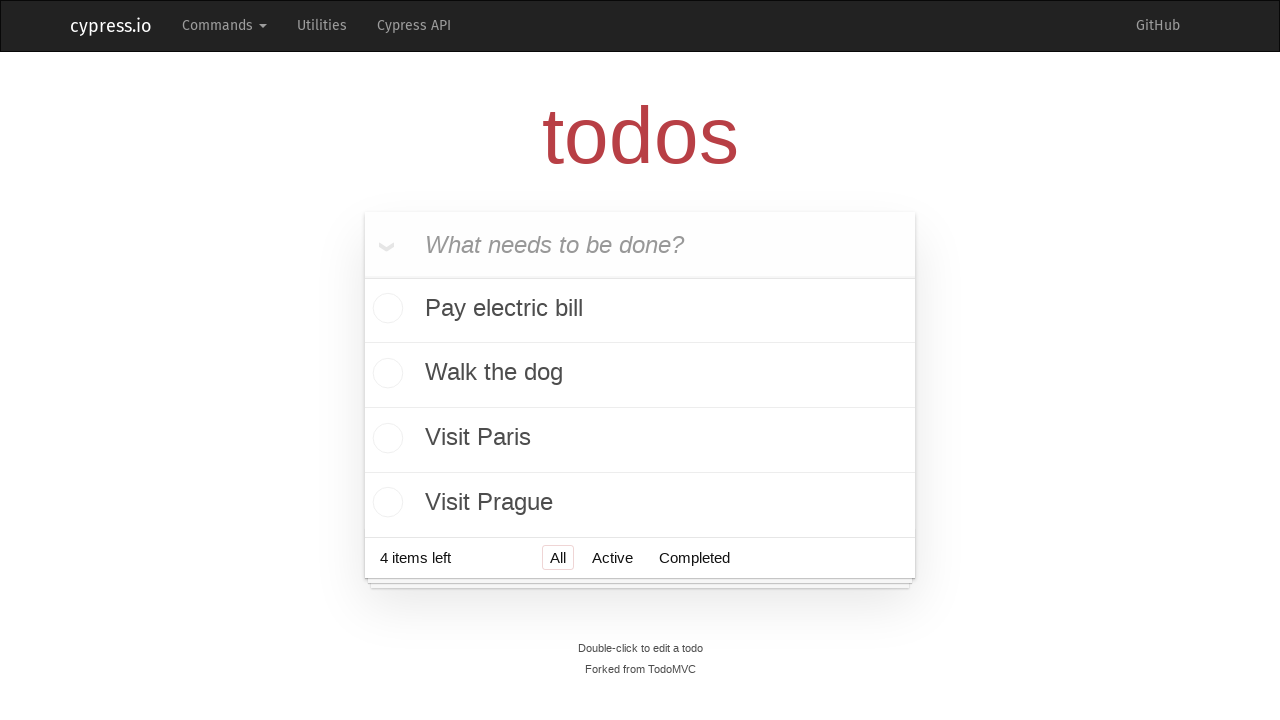

Filled new todo input field with 'Visit London' on .new-todo
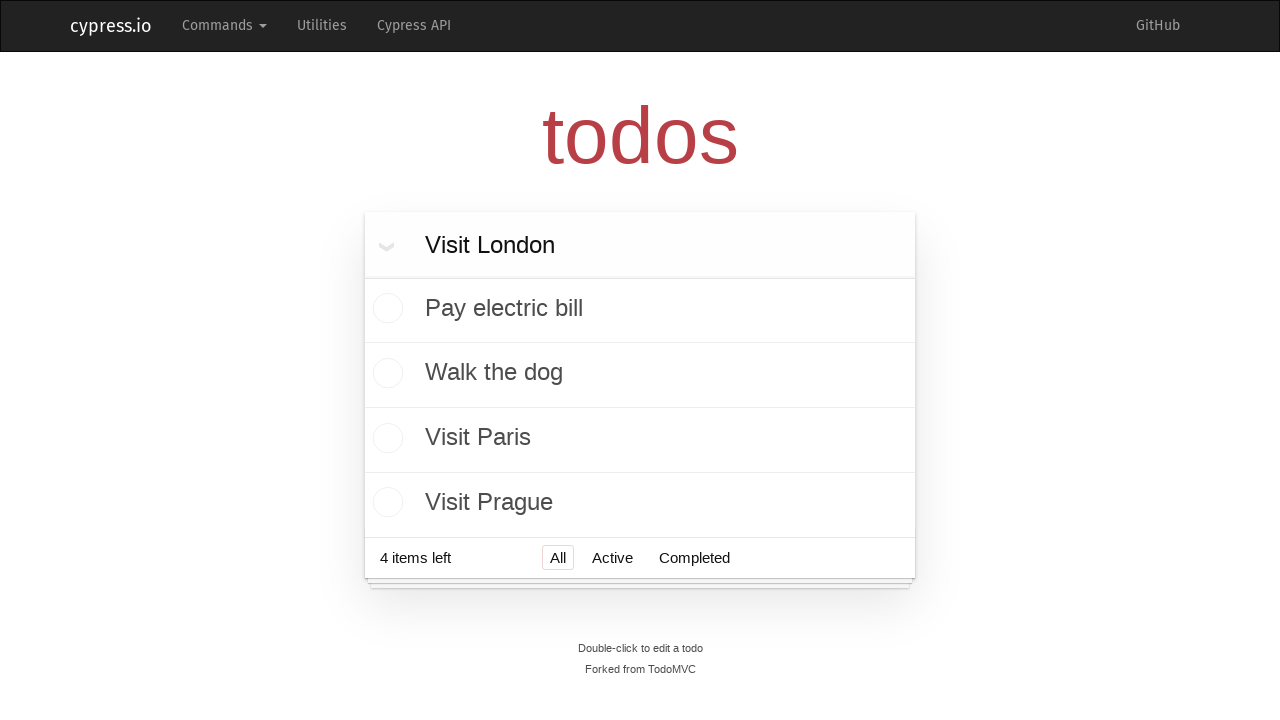

Pressed Enter to submit todo item 'Visit London' on .new-todo
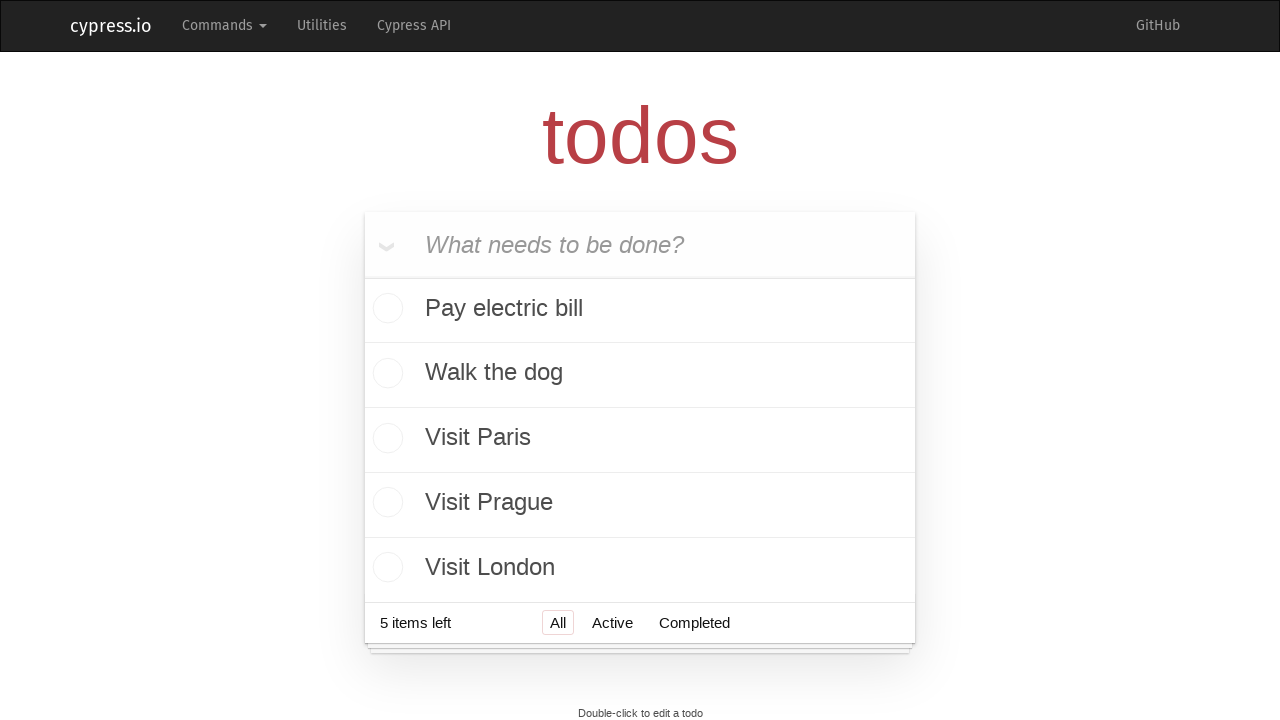

Waited 1 second before adding next todo item
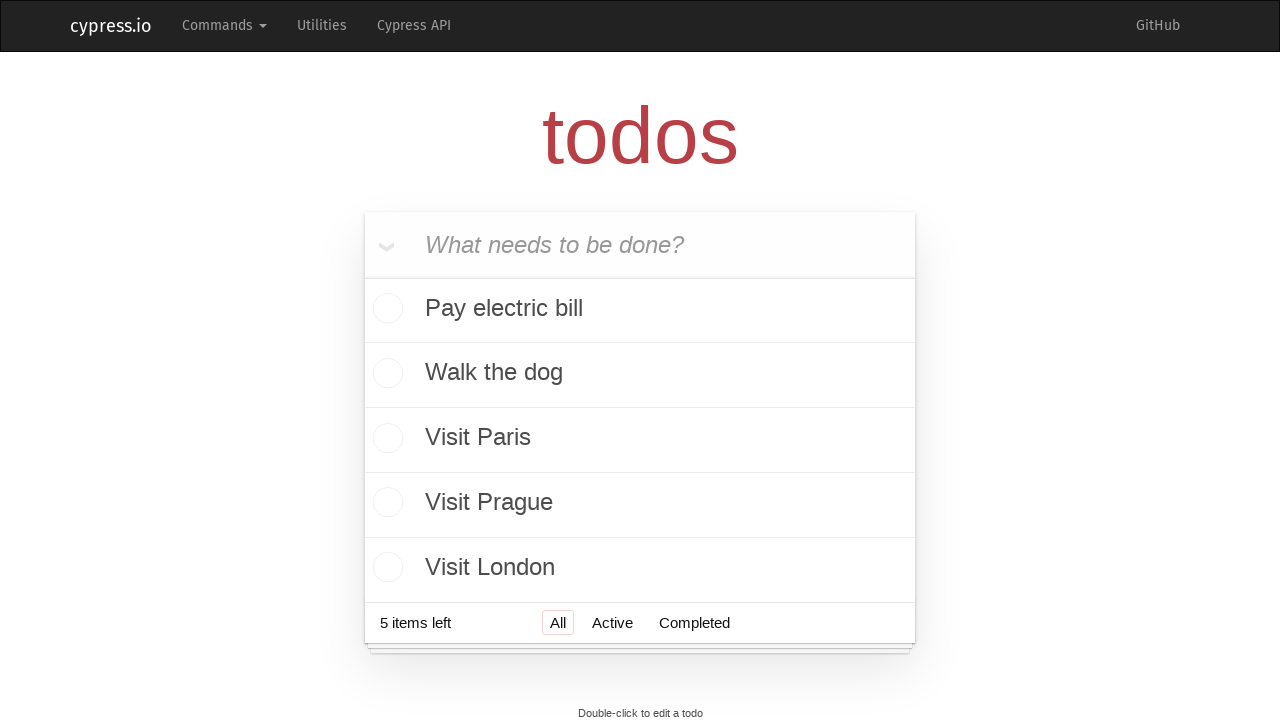

Filled new todo input field with 'Visit New York' on .new-todo
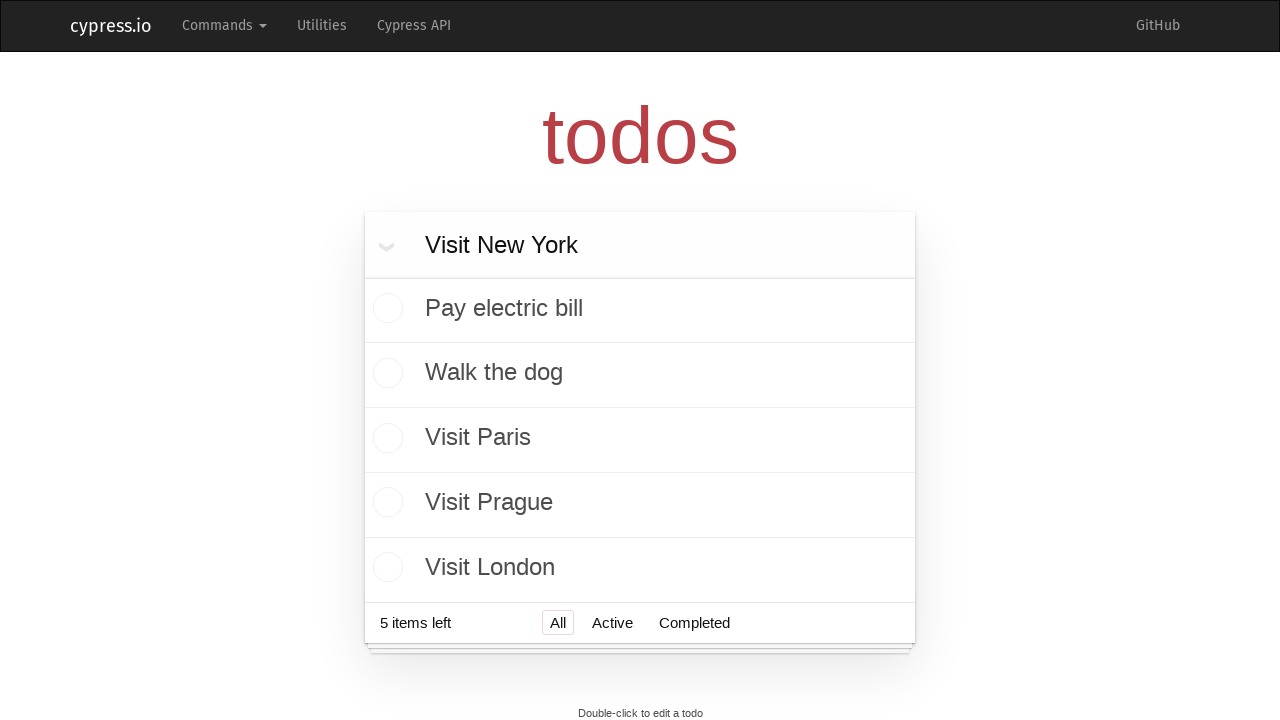

Pressed Enter to submit todo item 'Visit New York' on .new-todo
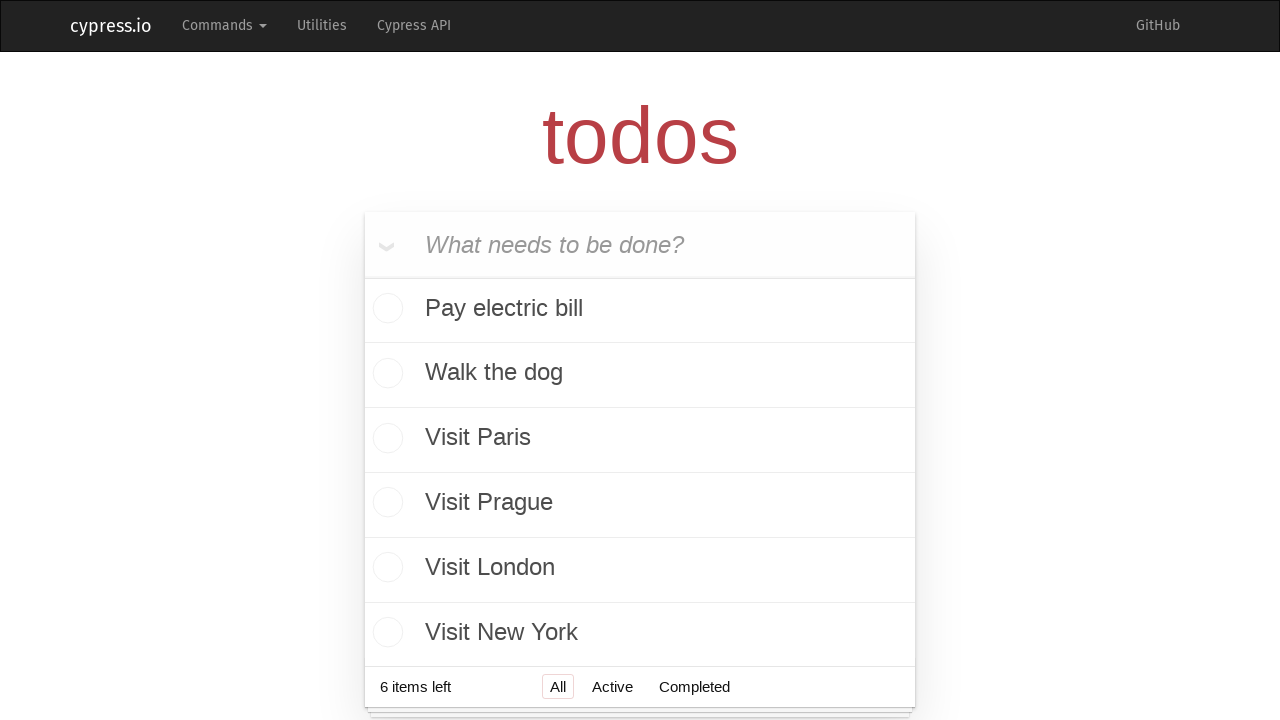

Waited 1 second before adding next todo item
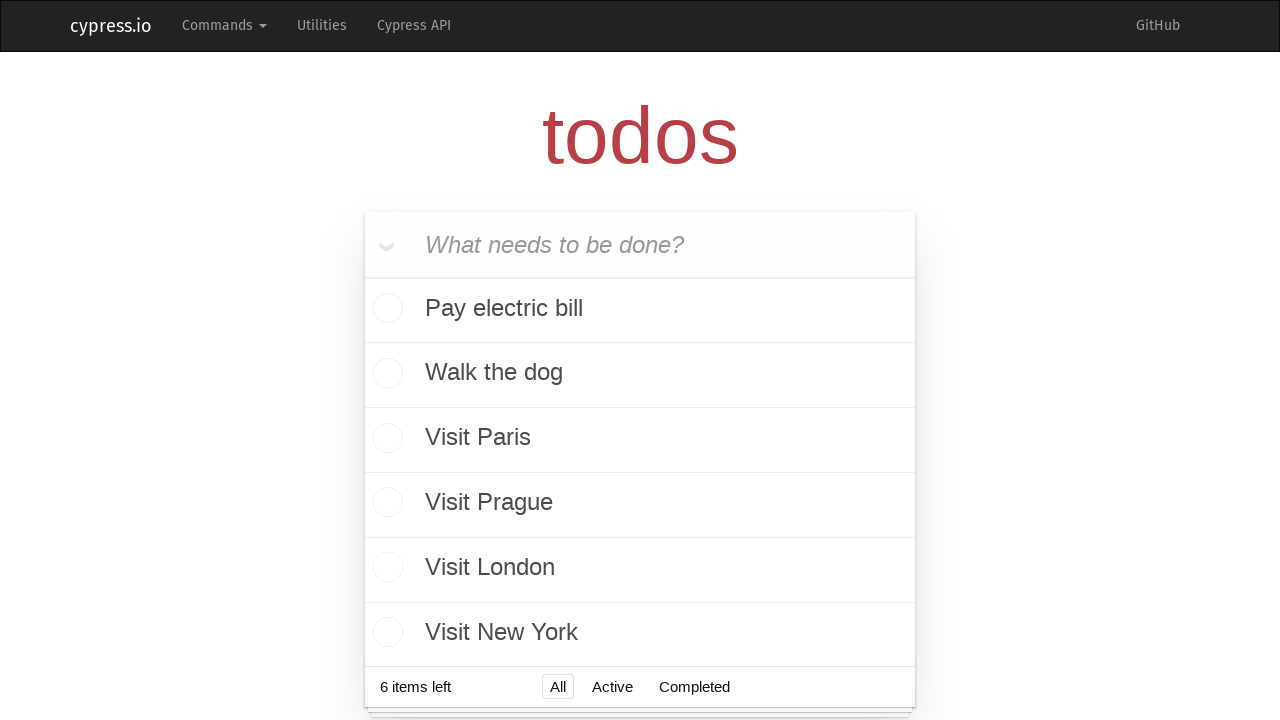

Filled new todo input field with 'Visit Belgrade' on .new-todo
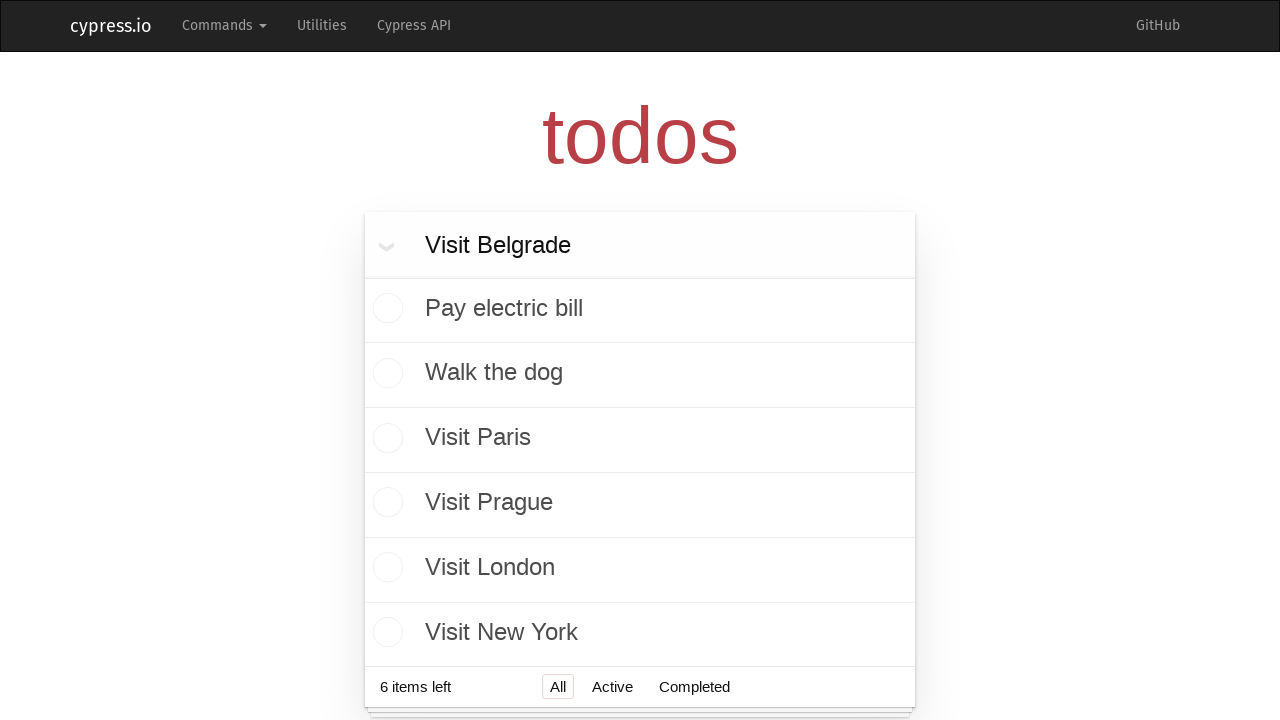

Pressed Enter to submit todo item 'Visit Belgrade' on .new-todo
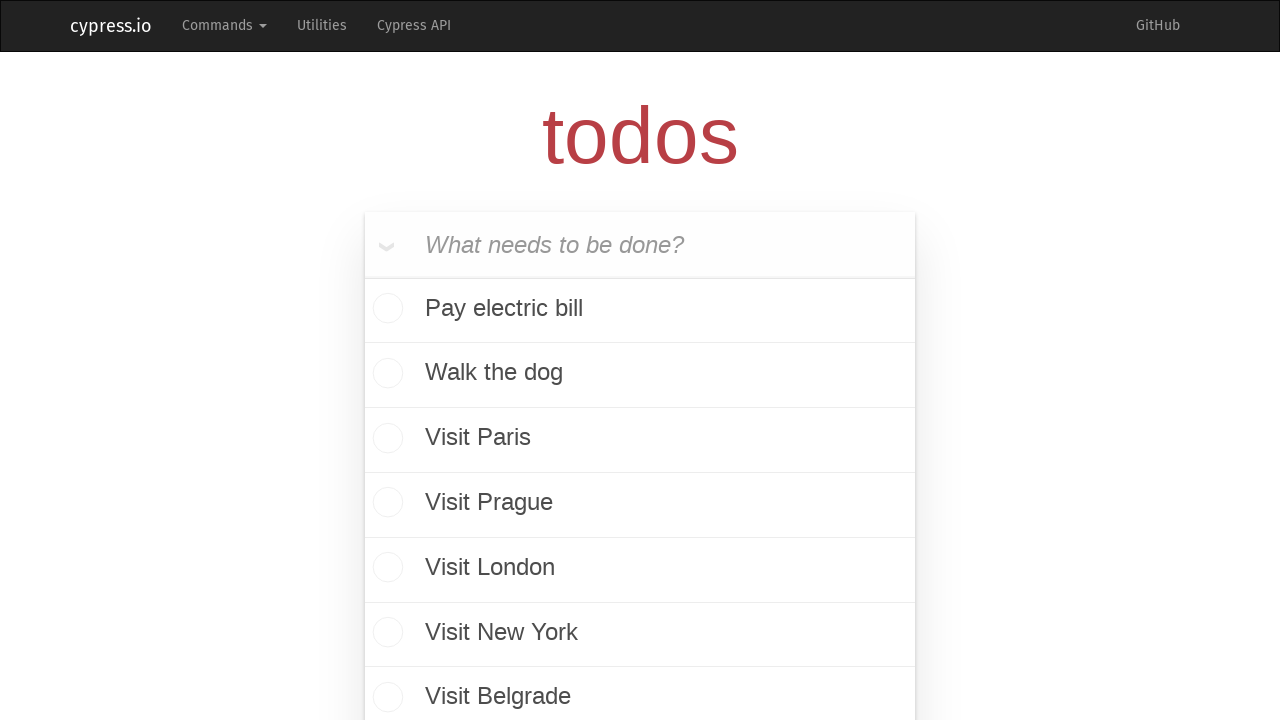

Waited 1 second before adding next todo item
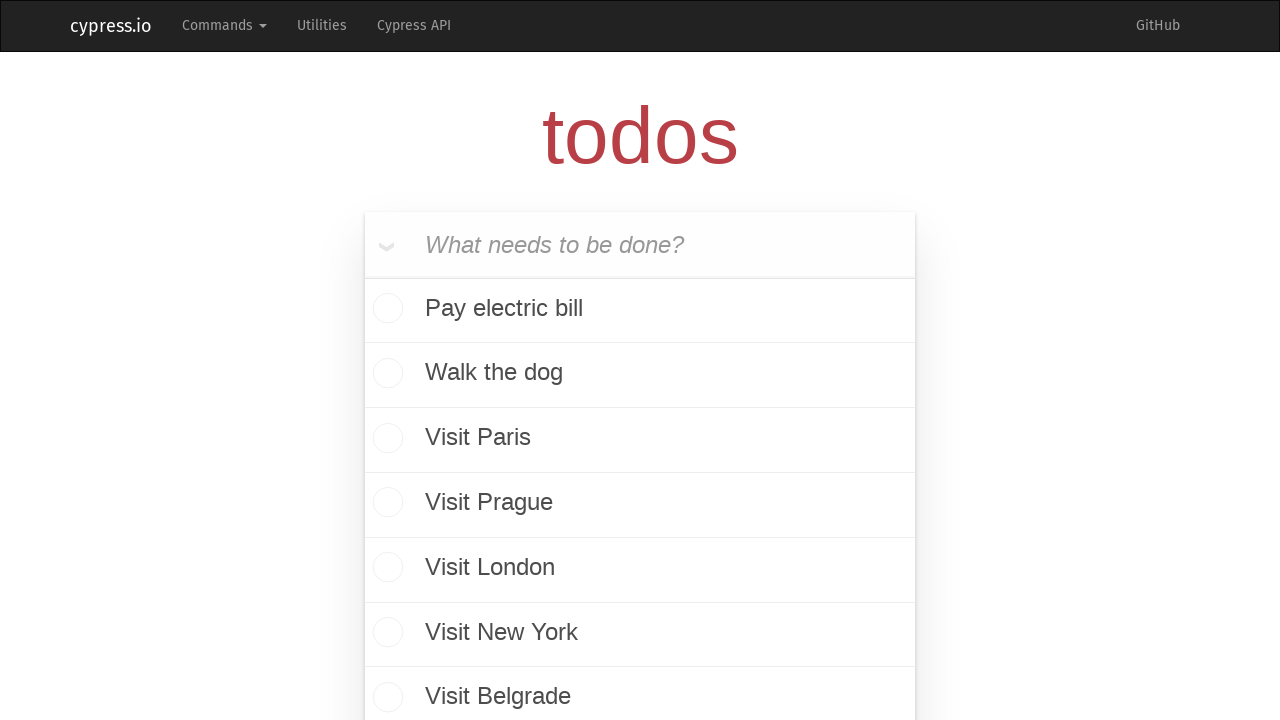

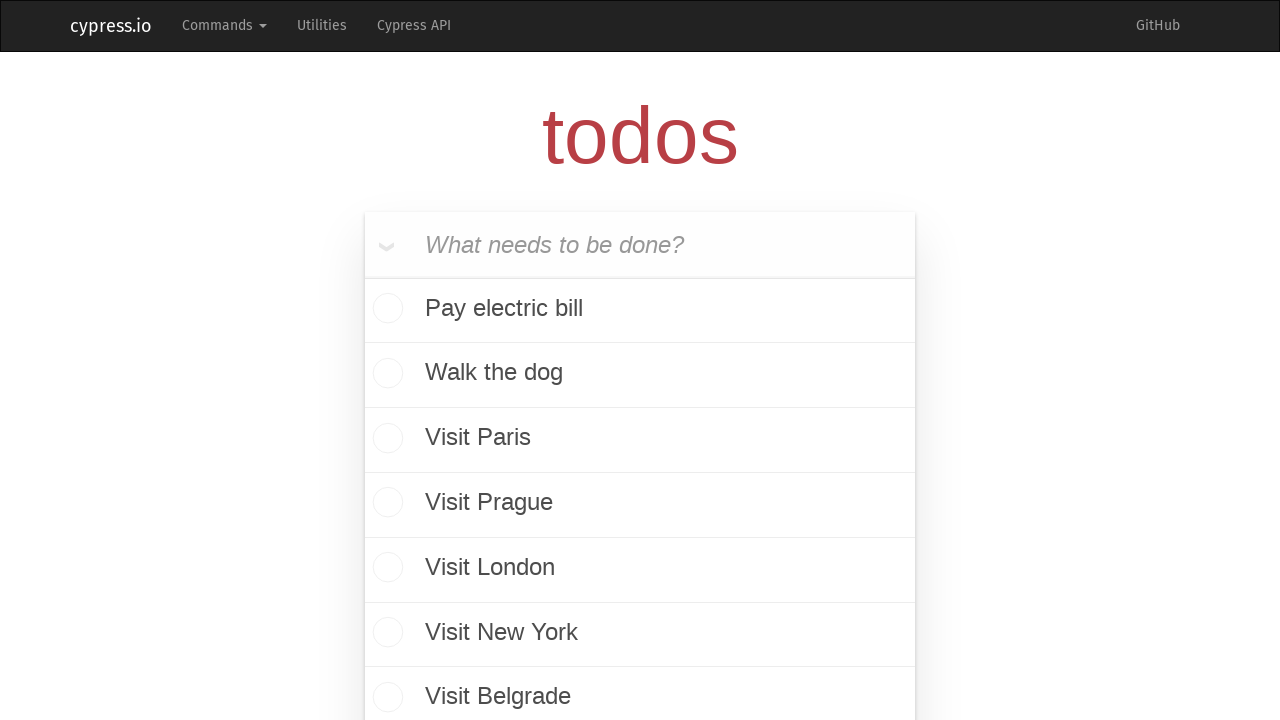